Opens browser in fullscreen mode and verifies that the mobile toggle menu is not visible on desktop view

Starting URL: https://www.iths.se

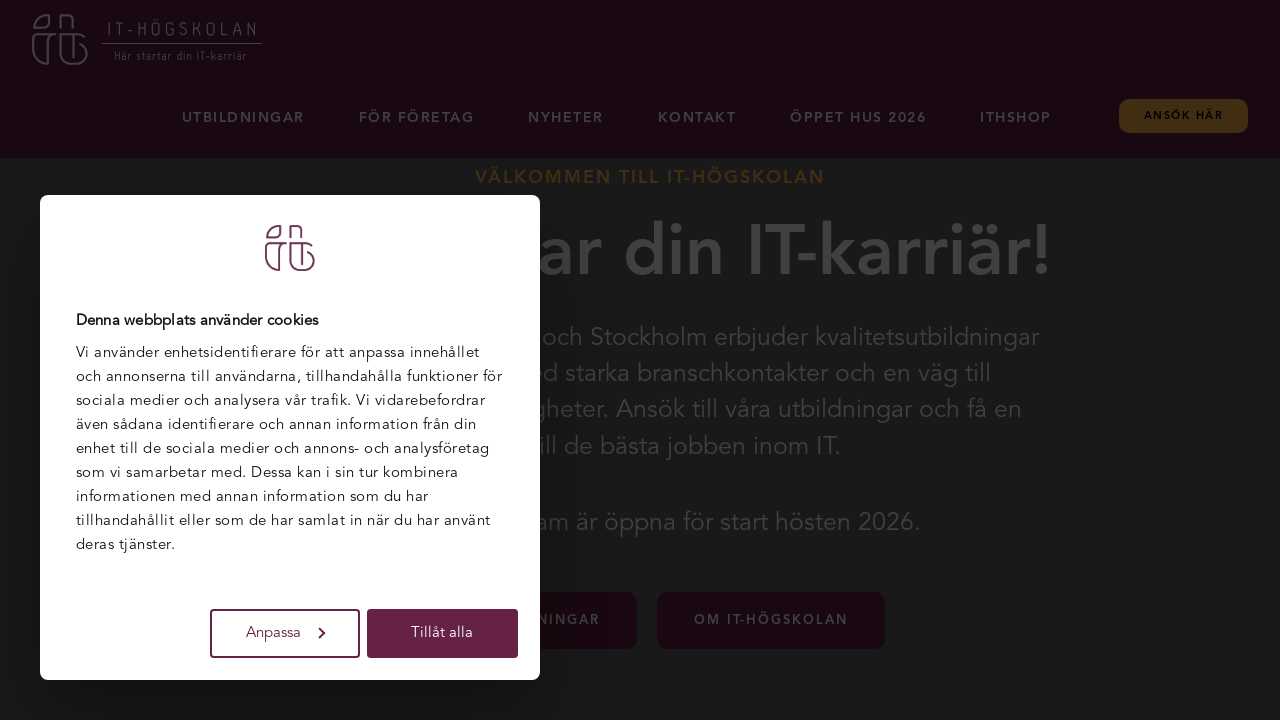

Set viewport to 1920x1080 (fullscreen desktop view)
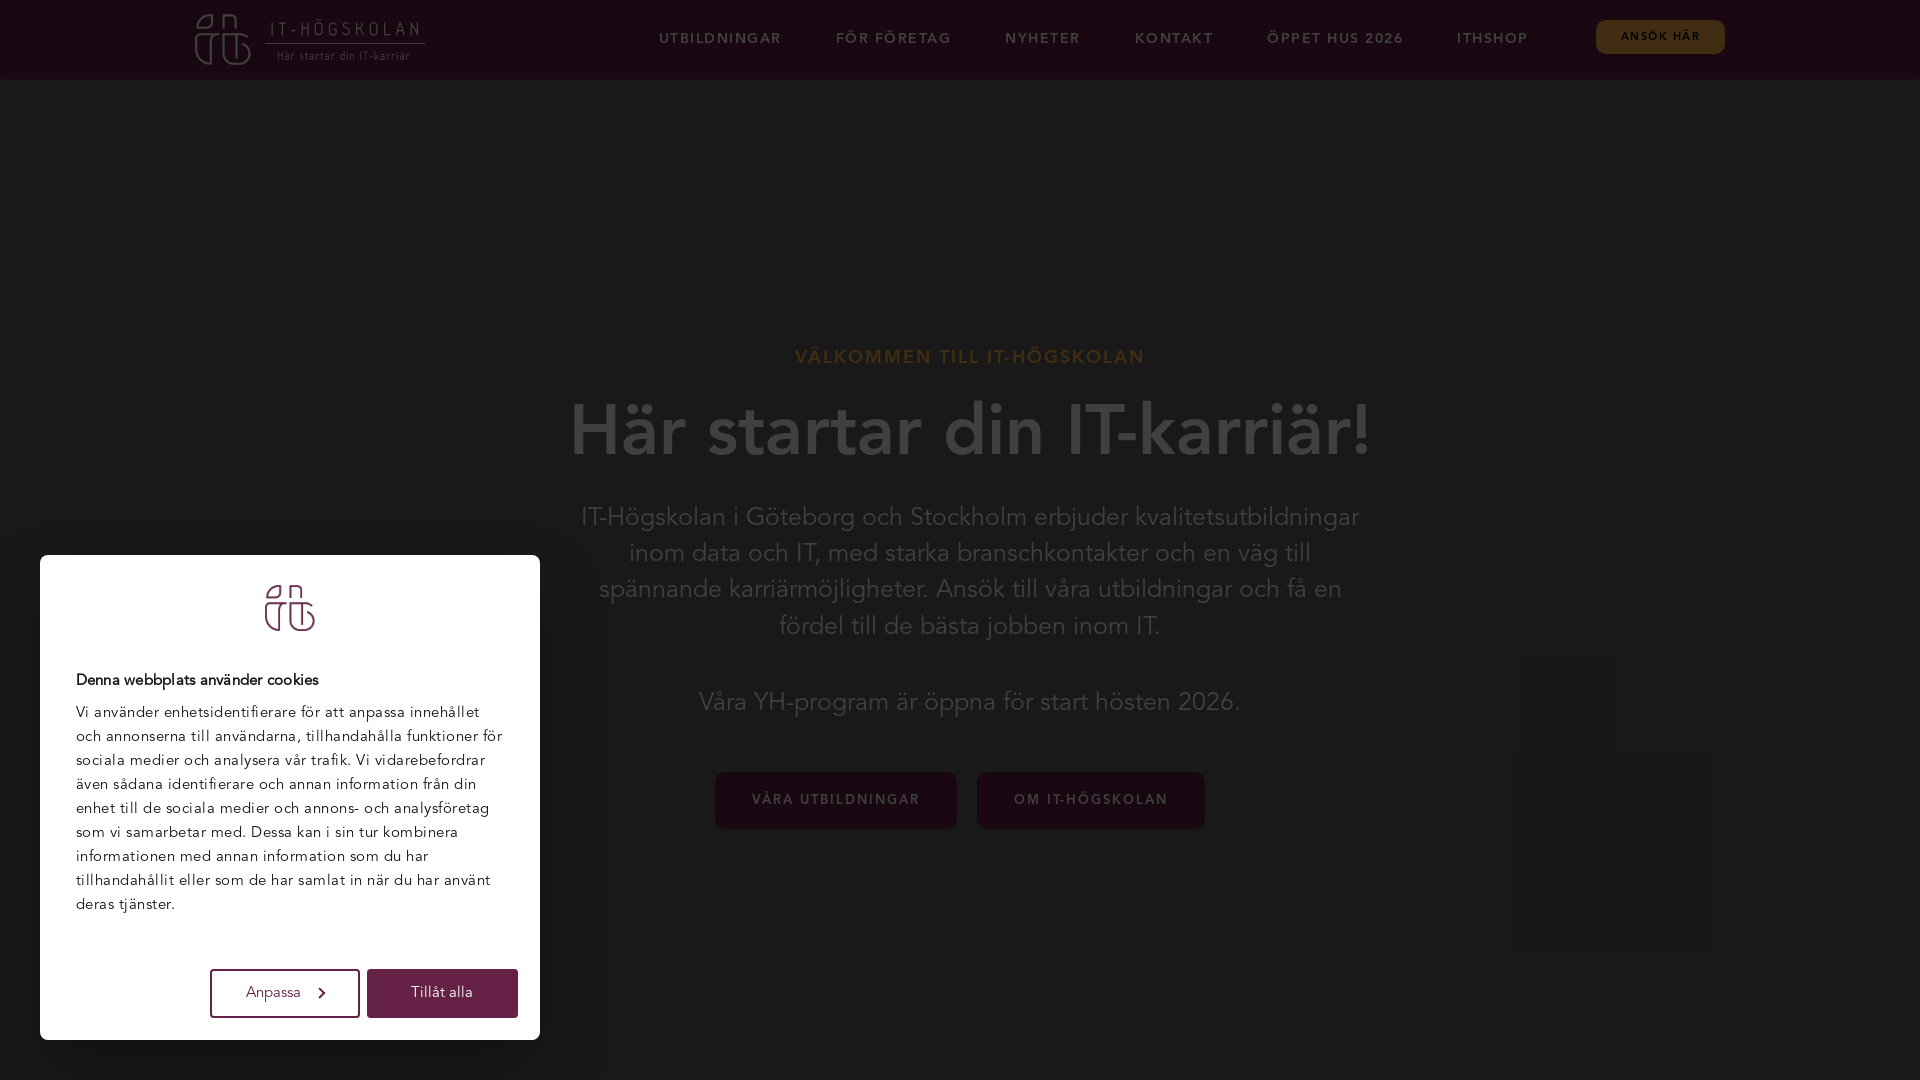

Waited for page to load (domcontentloaded)
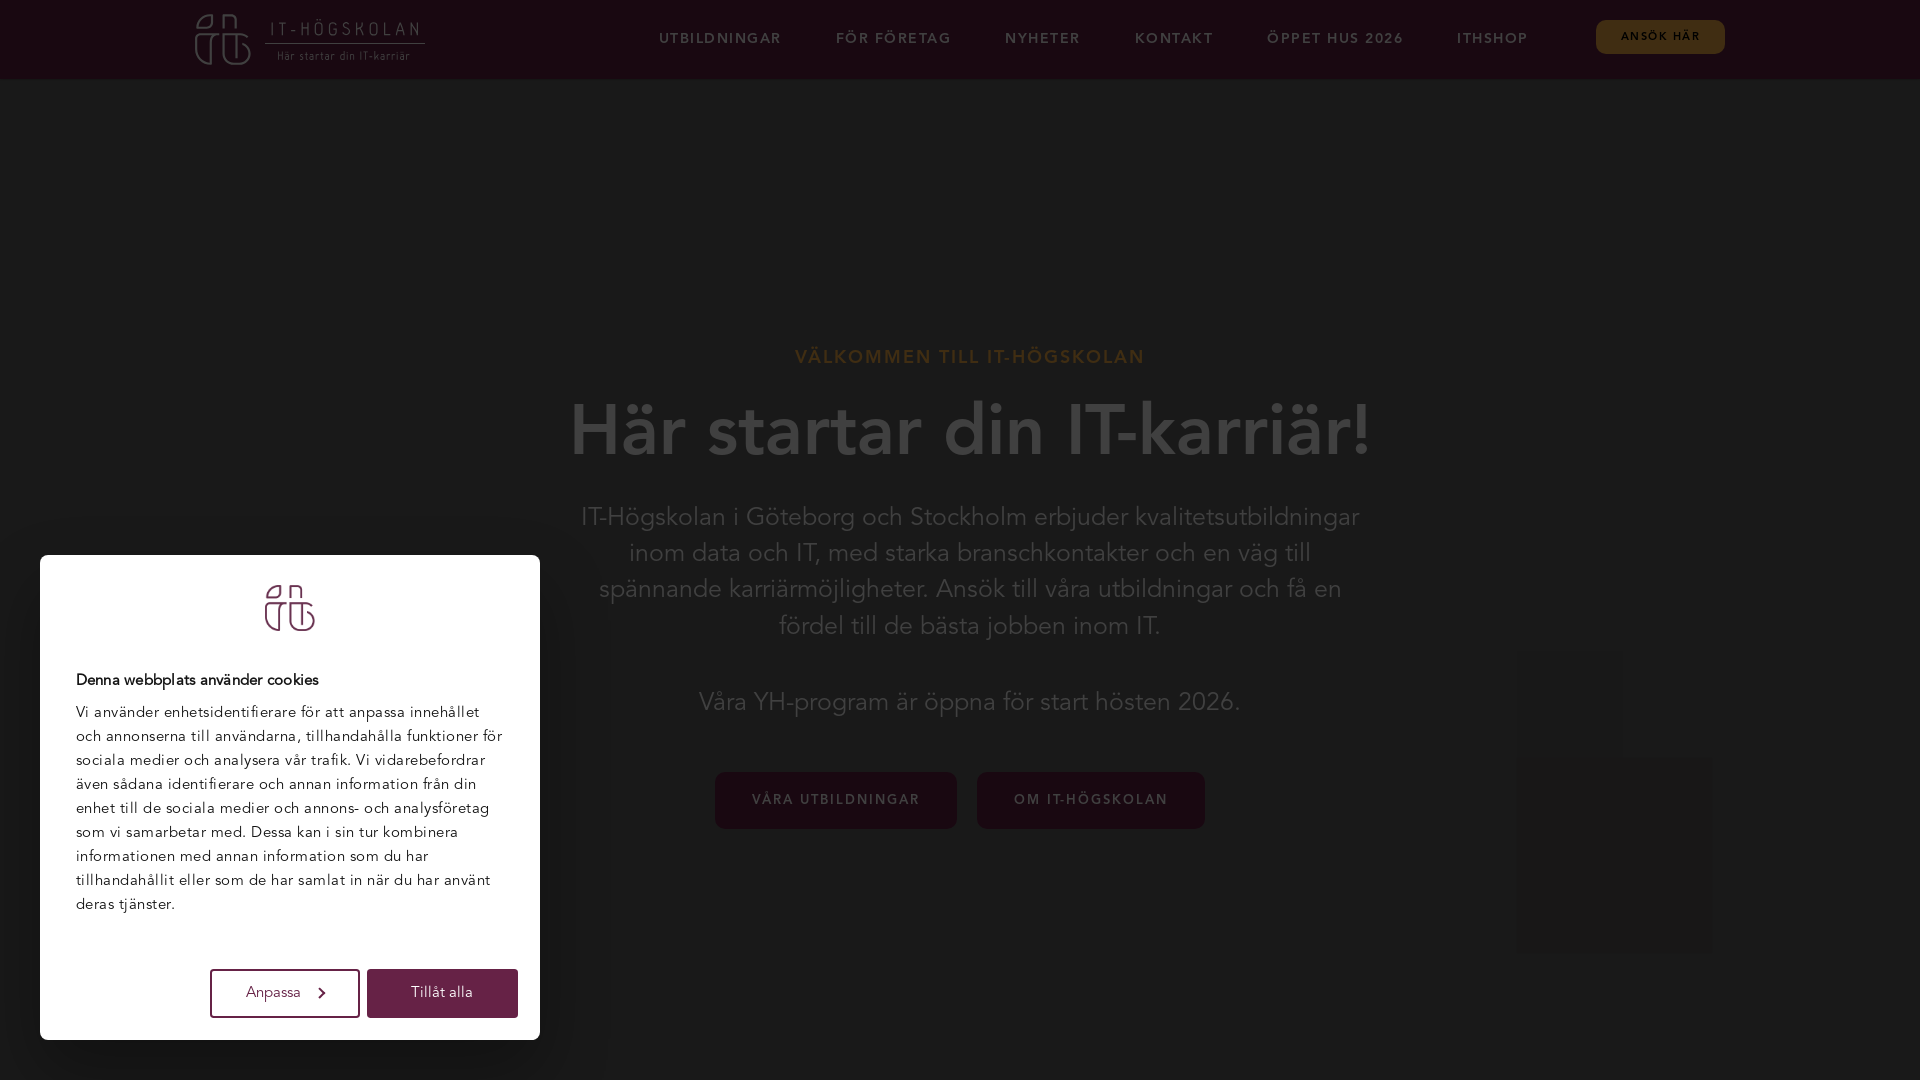

Located mobile toggle menu element
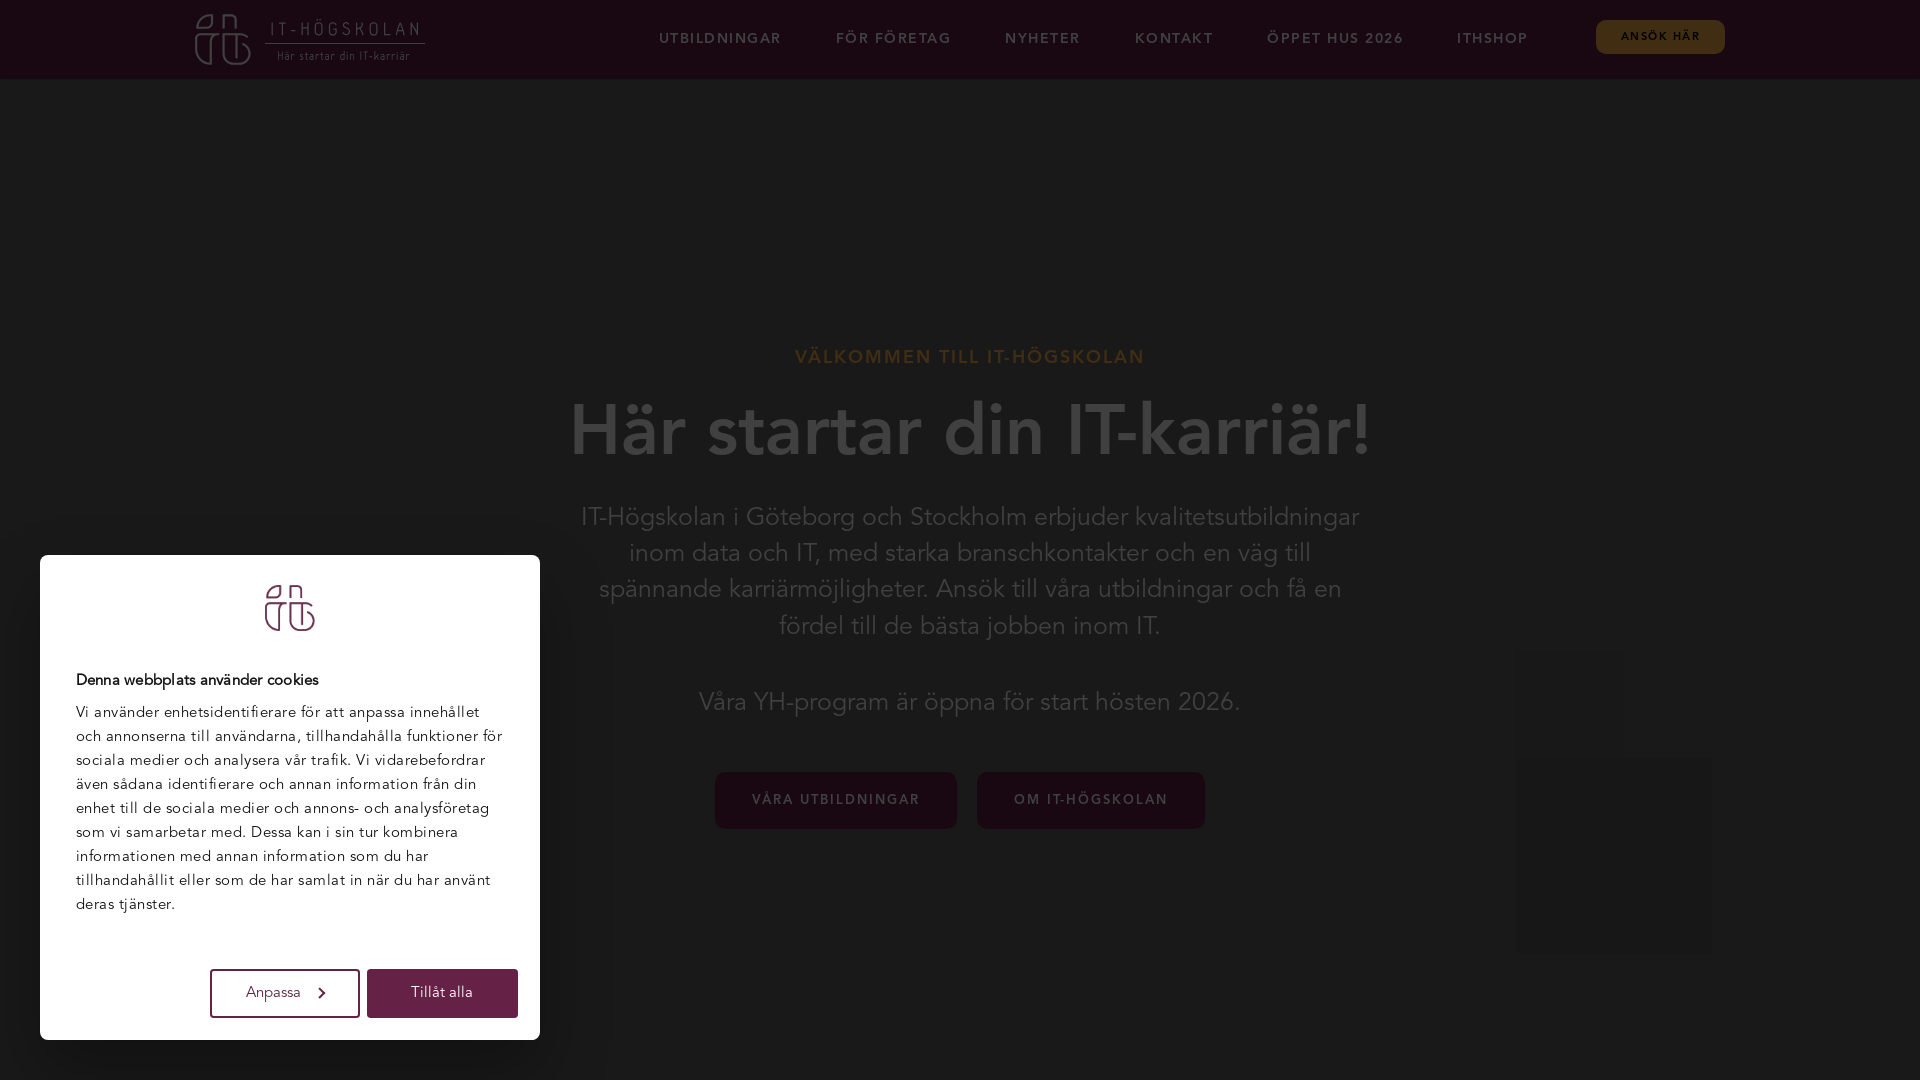

Verified that mobile toggle menu is not visible on desktop view
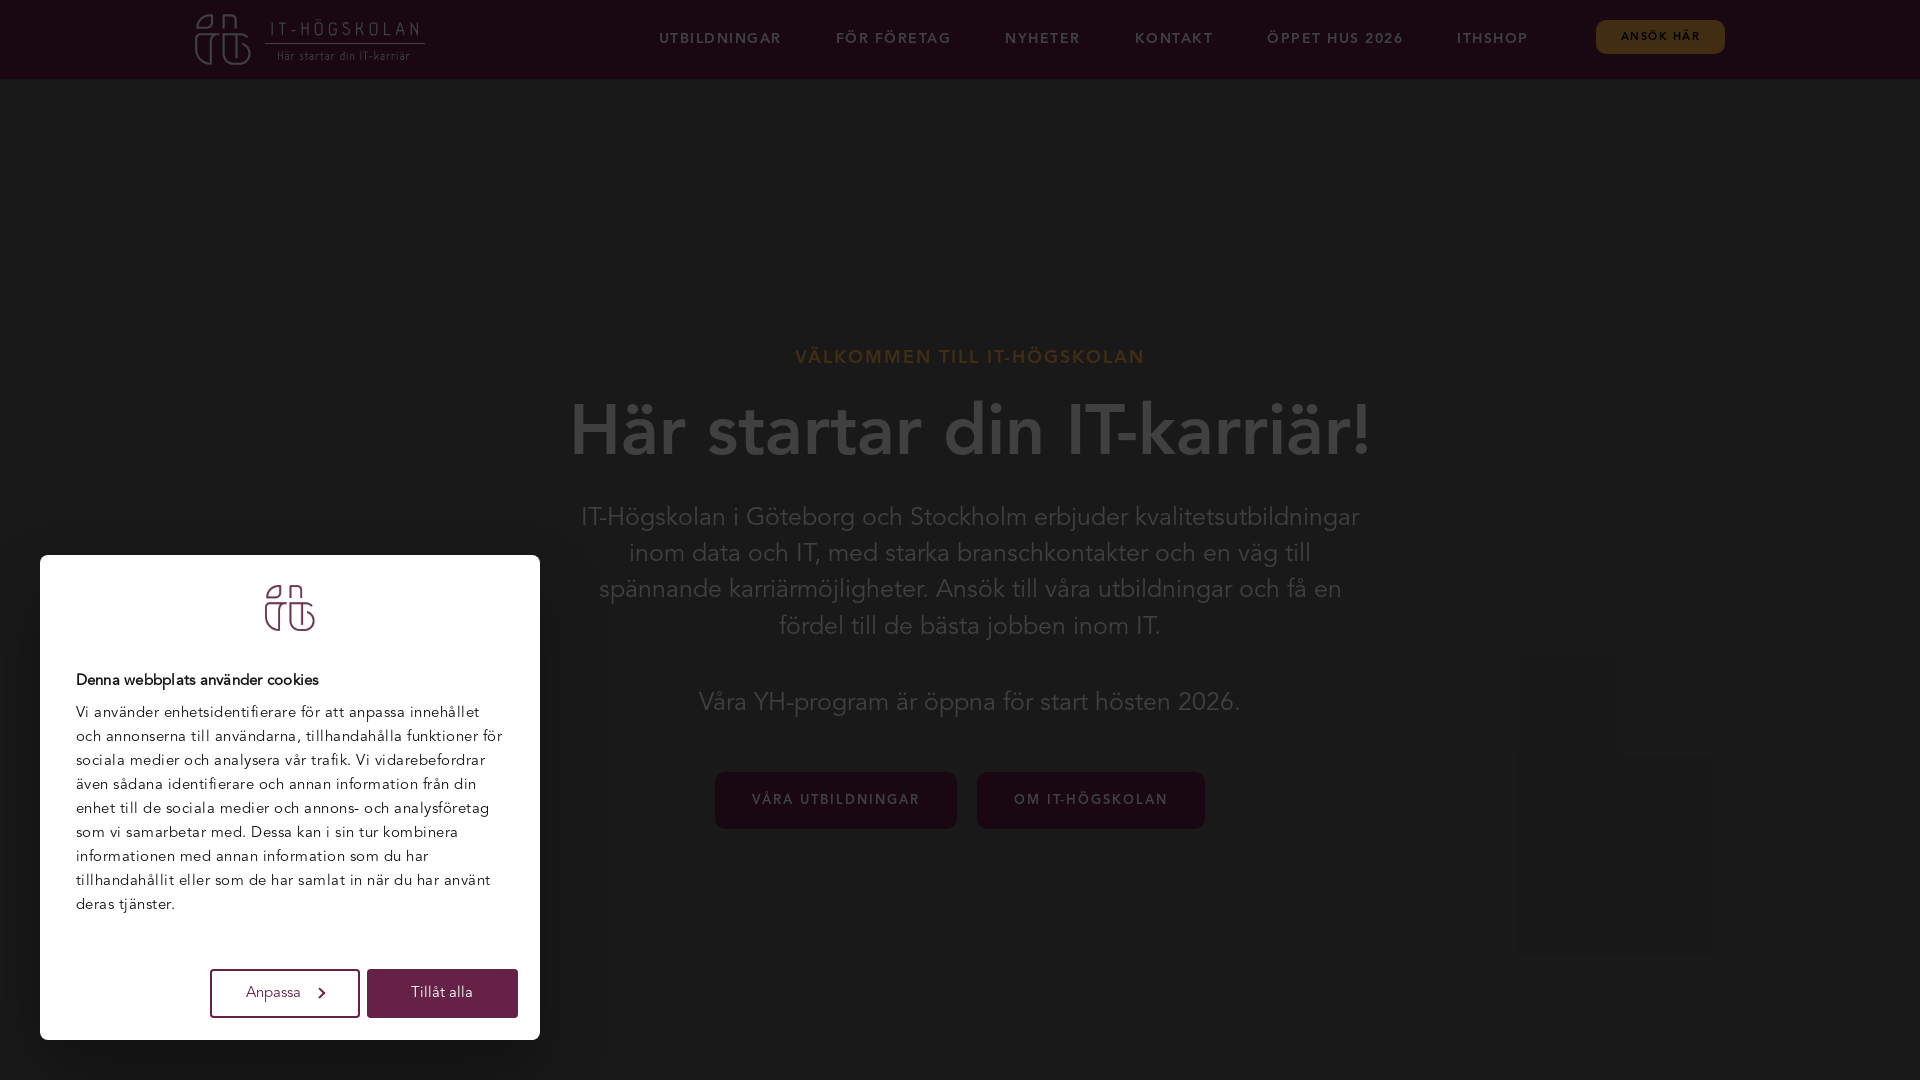

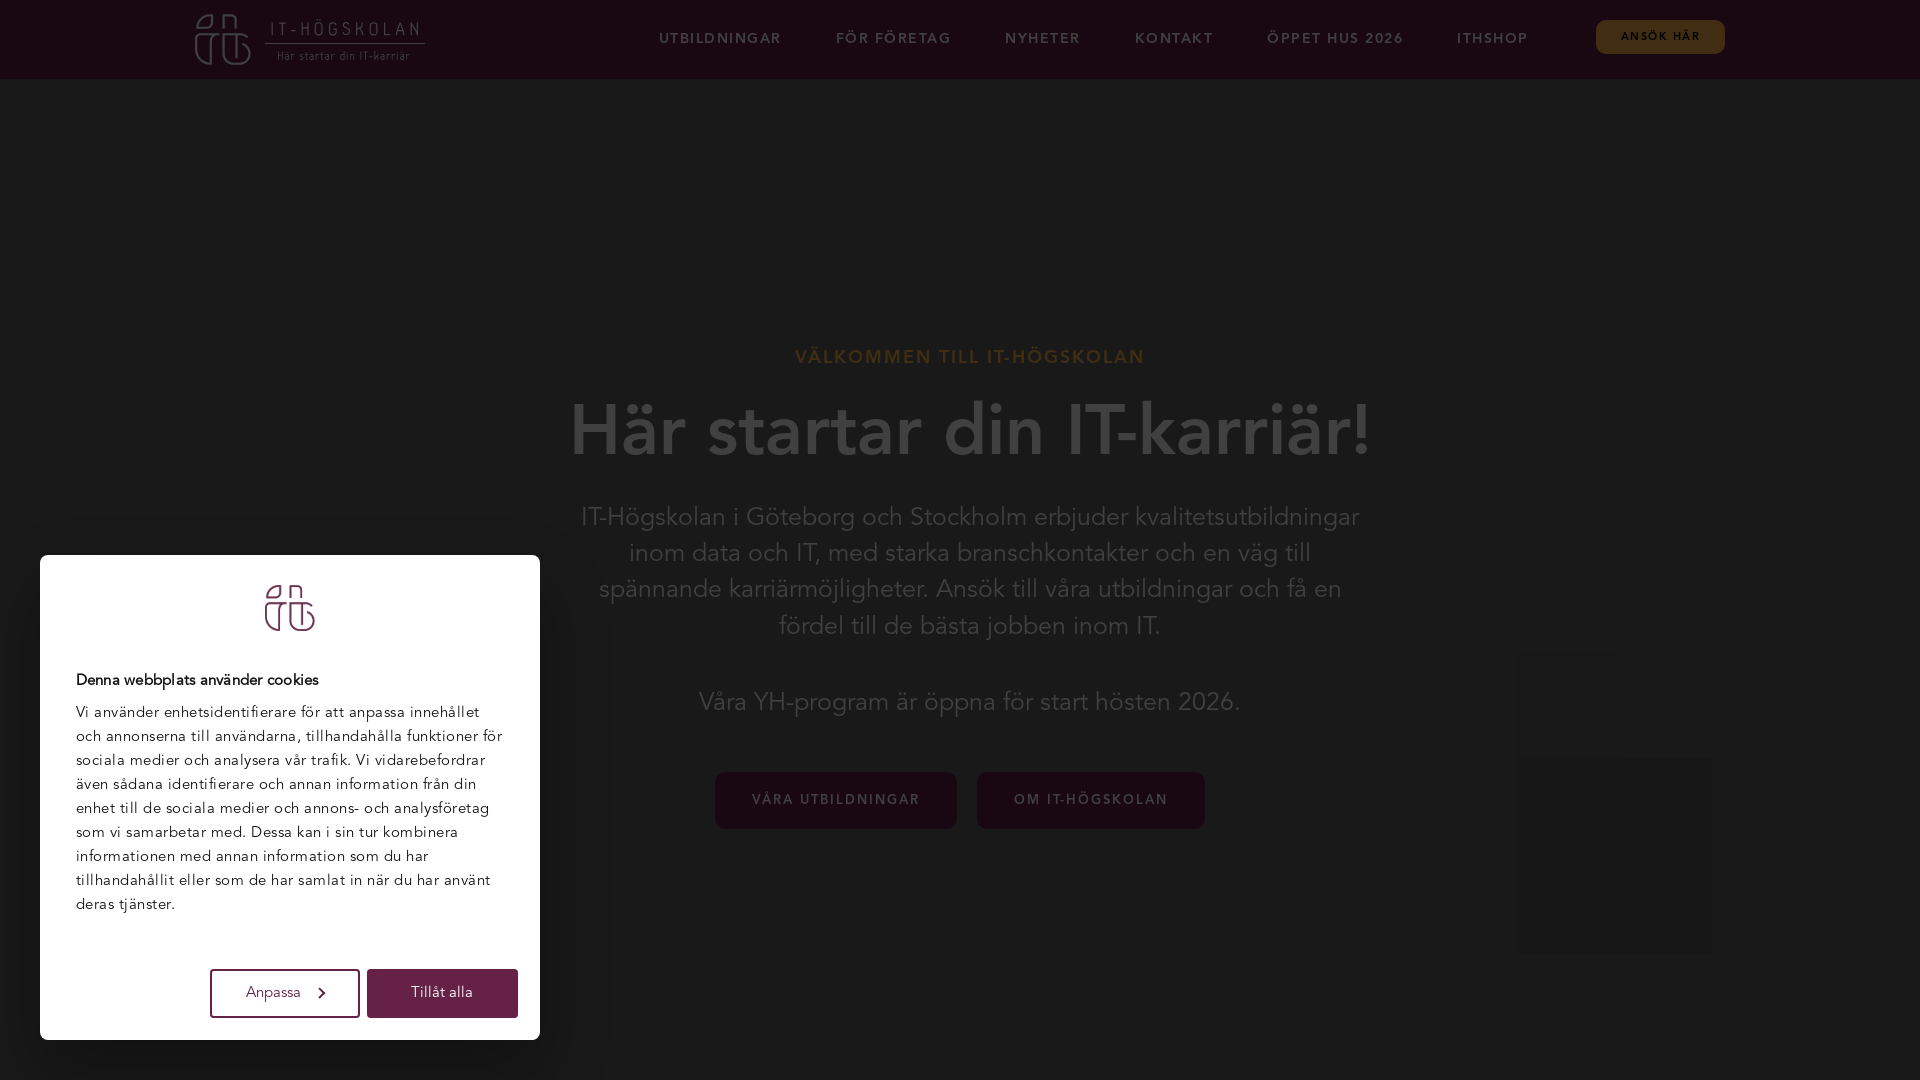